Tests a text box form by filling in name, email, current address, and permanent address fields, then submitting and verifying the displayed output.

Starting URL: https://demoqa.com/text-box

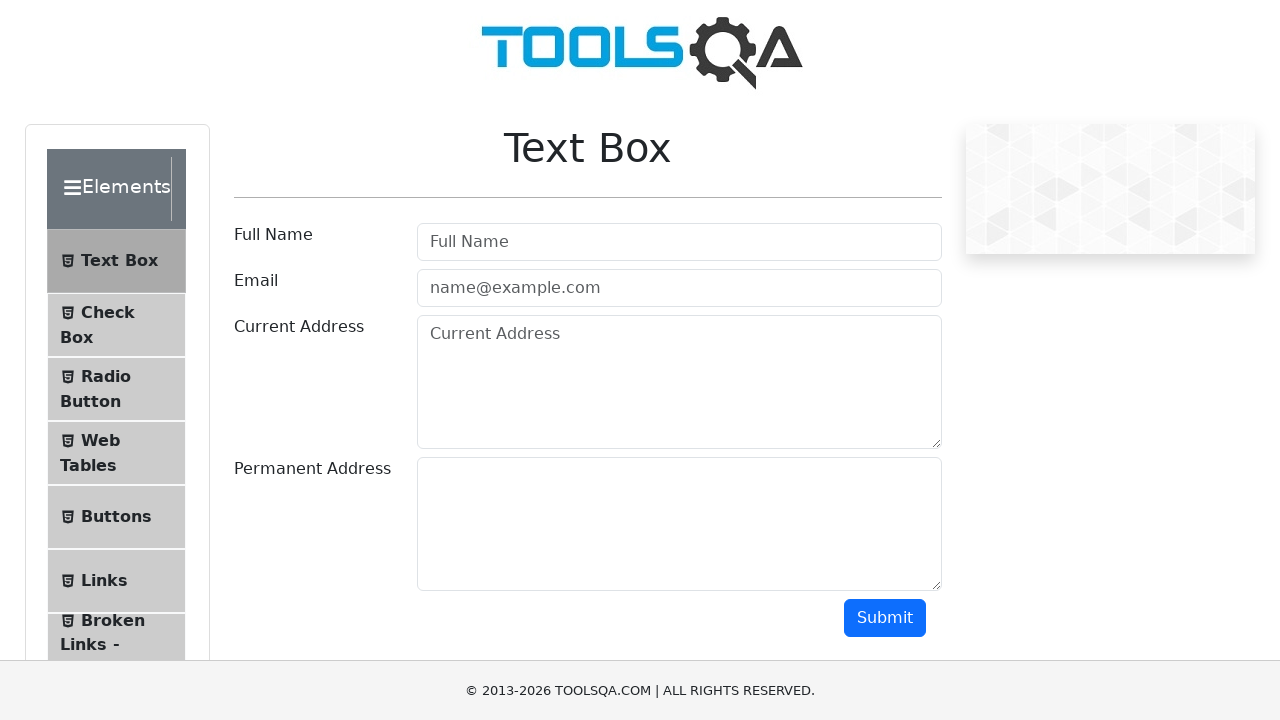

Filled userName field with 'Marcus Johnson' on input#userName
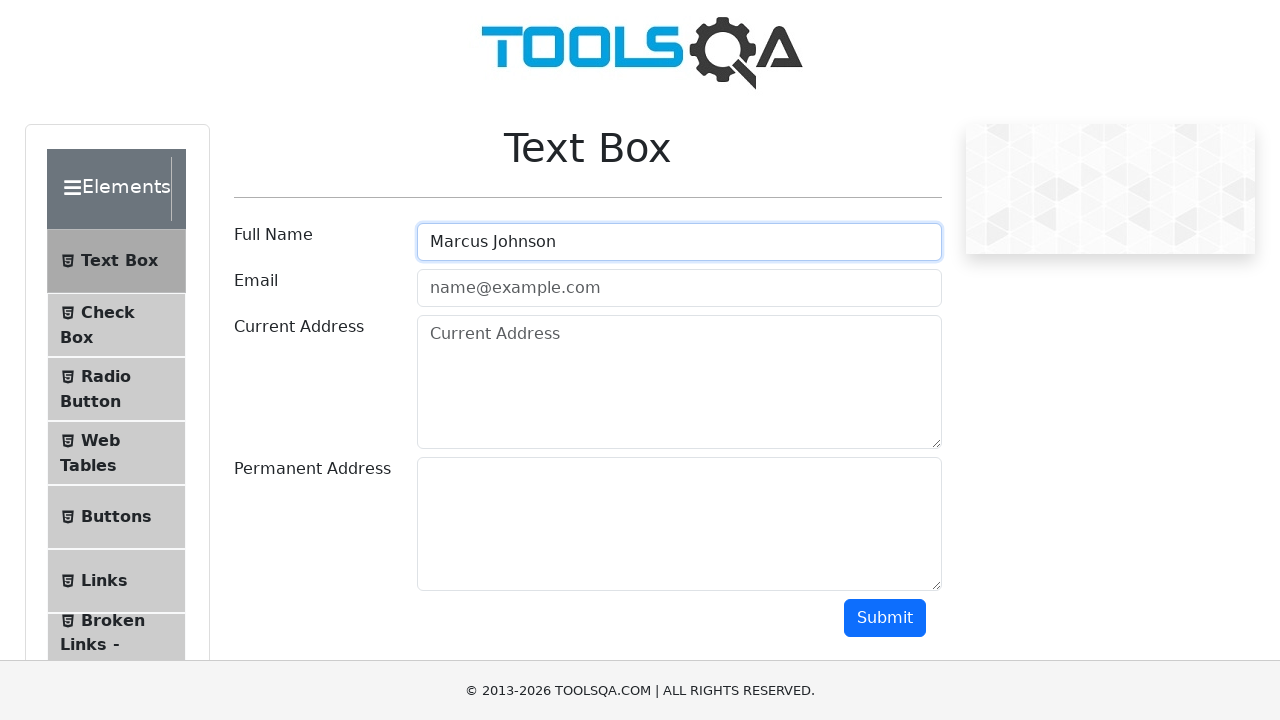

Filled userEmail field with 'marcus.johnson@example.com' on input#userEmail
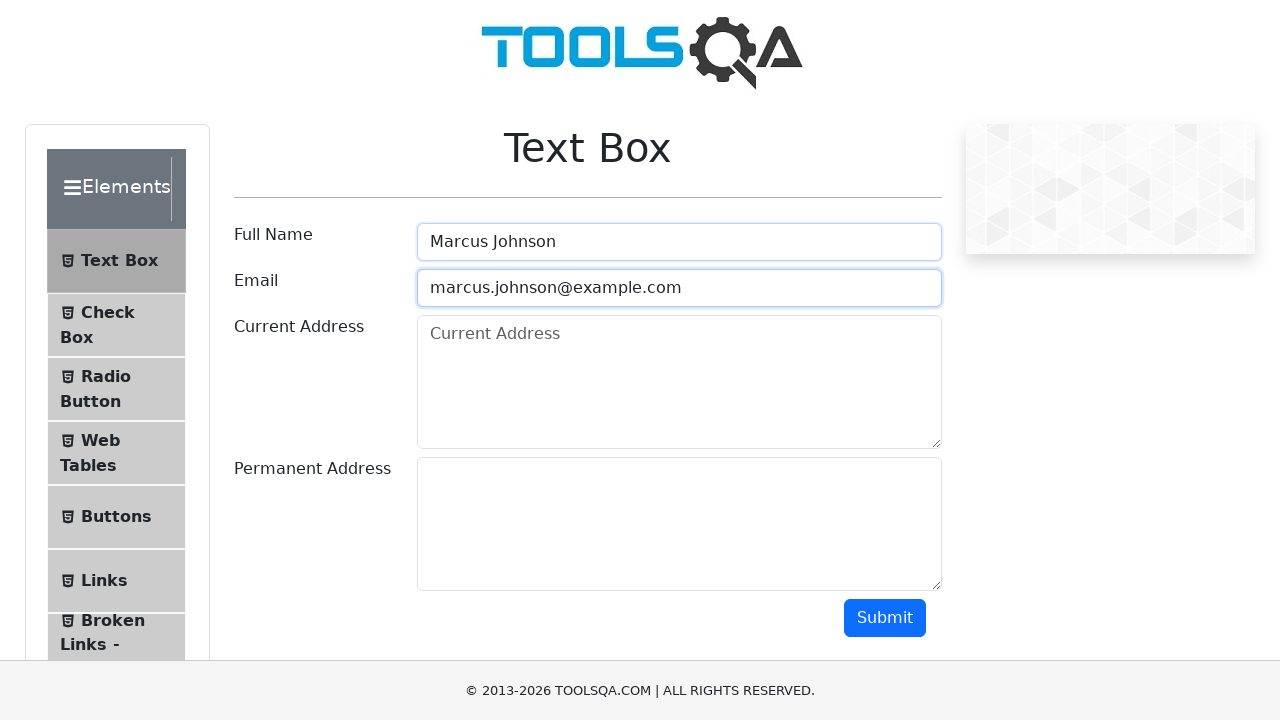

Filled currentAddress field with '742 Evergreen Terrace' on textarea#currentAddress
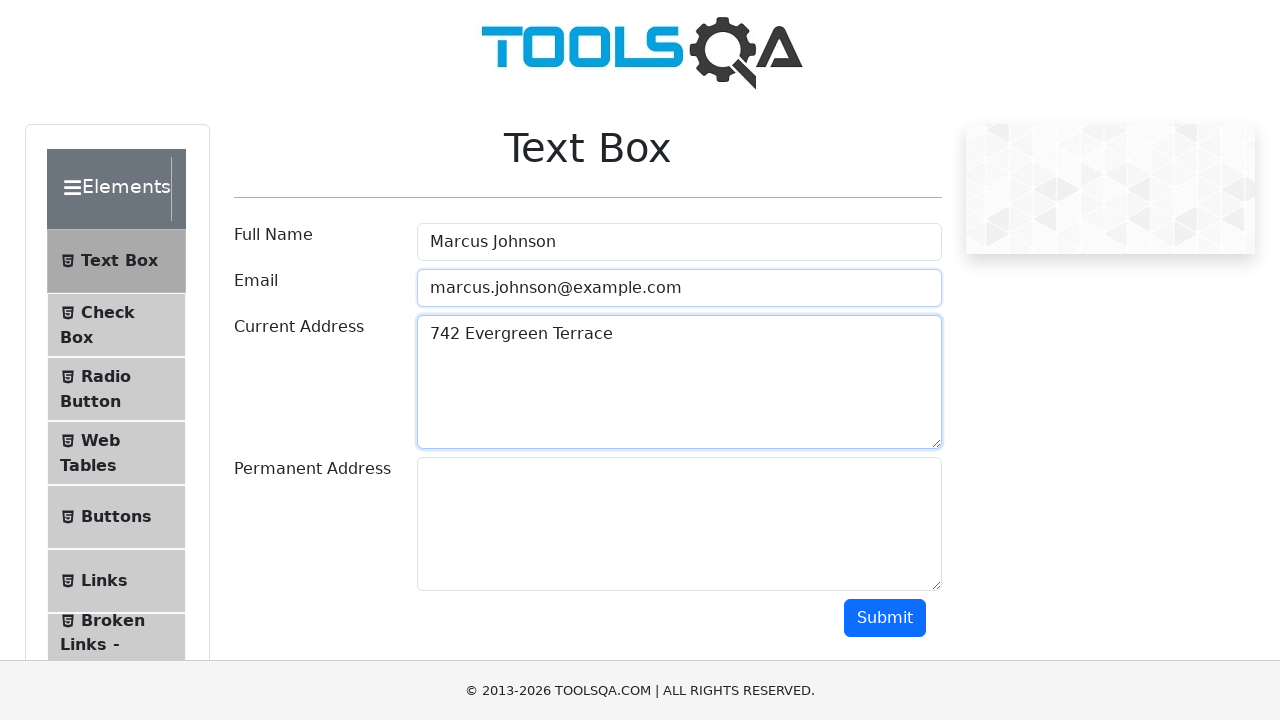

Filled permanentAddress field with '1234 Oak Street' on textarea#permanentAddress
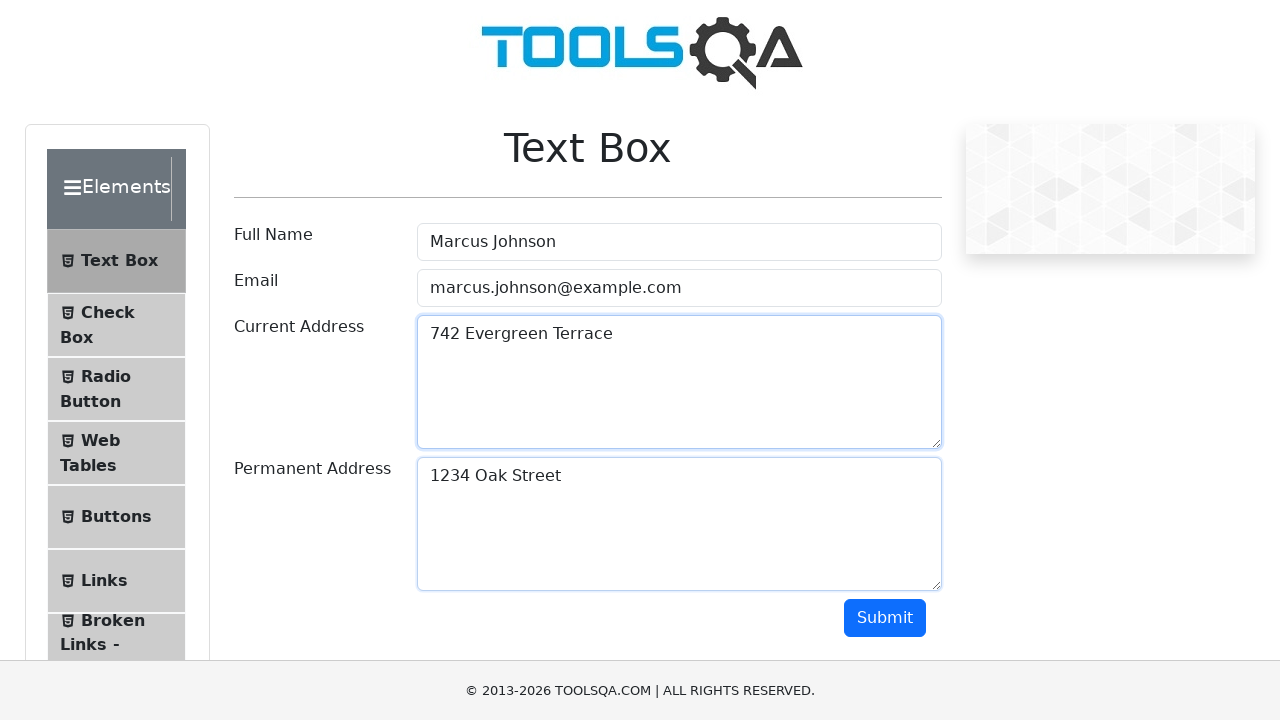

Scrolled down to make submit button visible
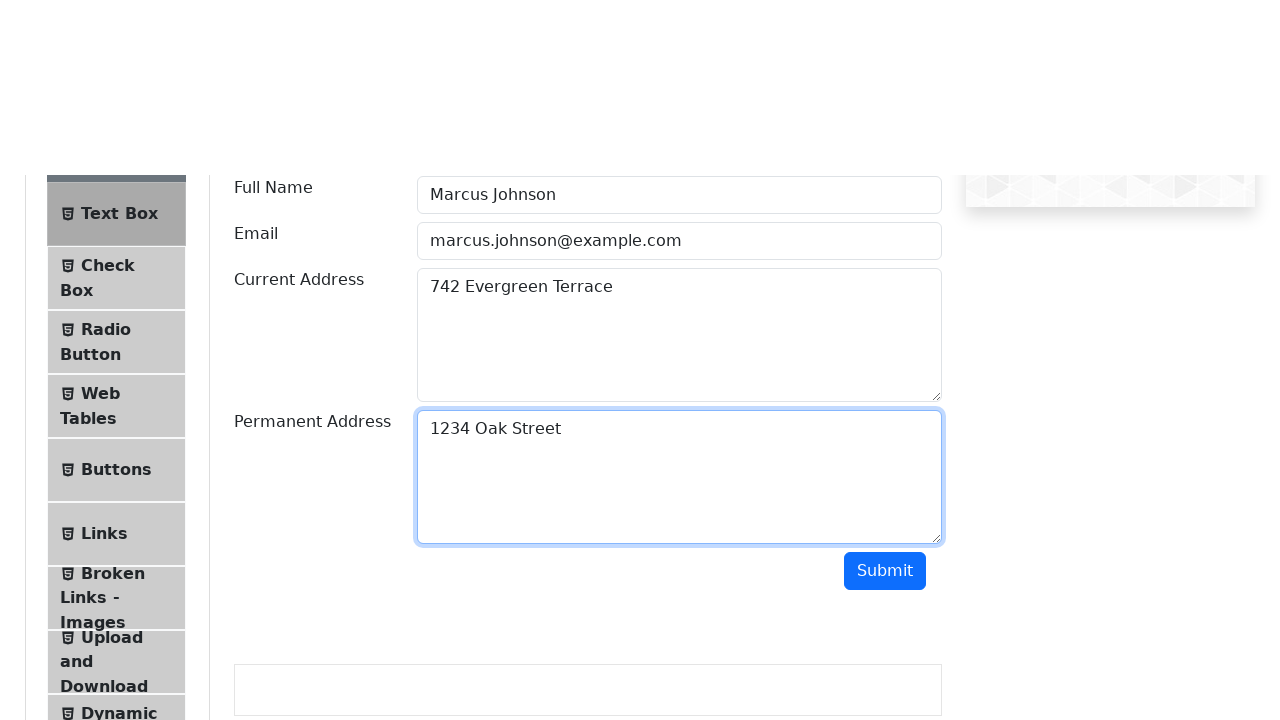

Clicked Submit button to submit the form at (885, 19) on button:has-text('Submit')
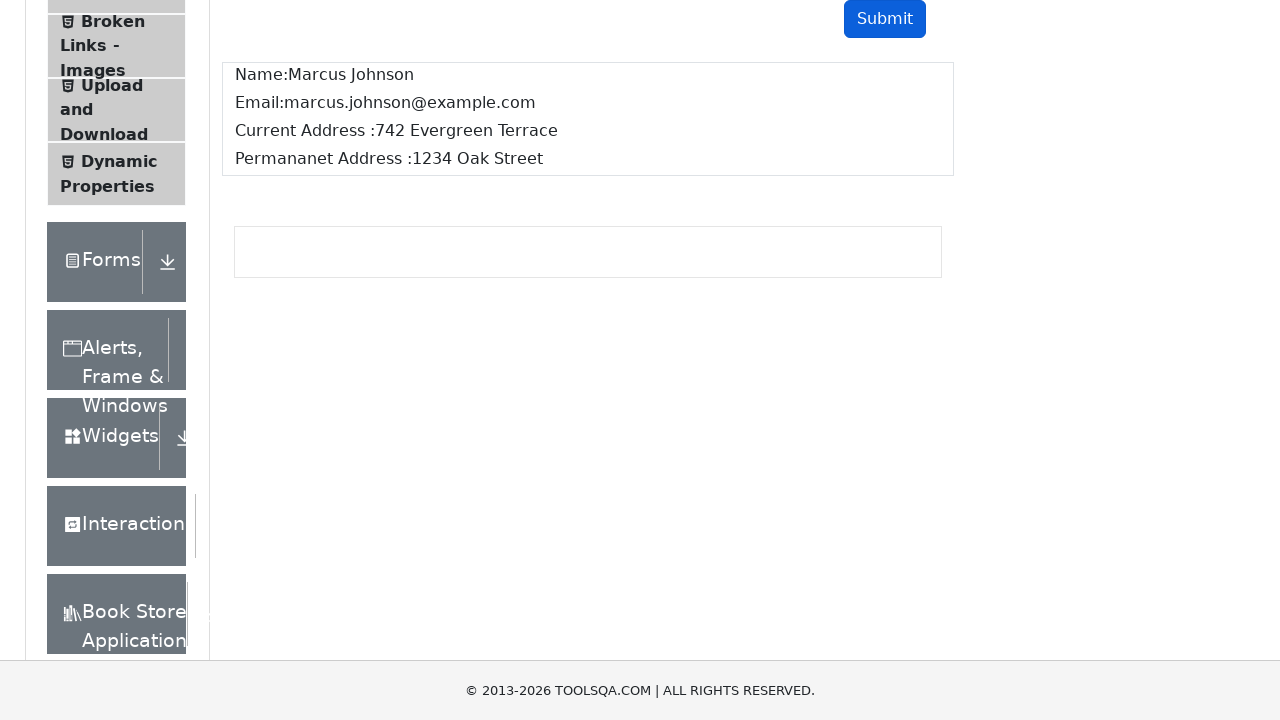

Validation output appeared with name field
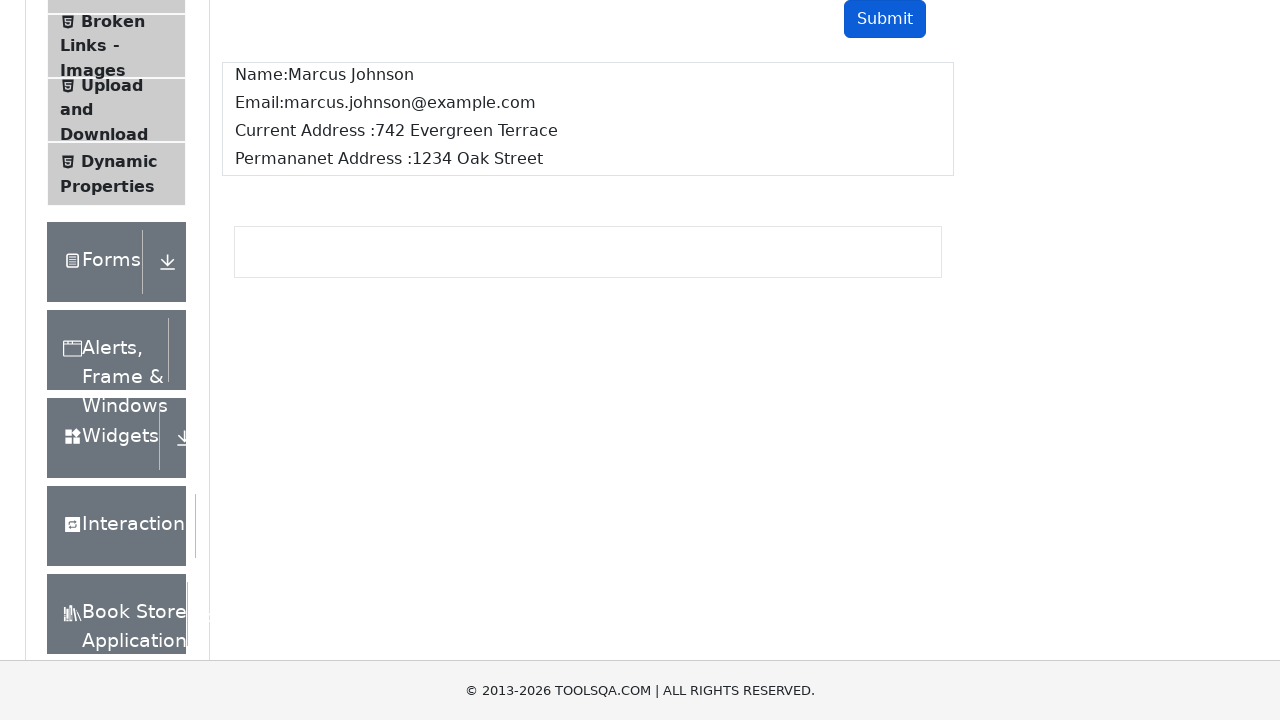

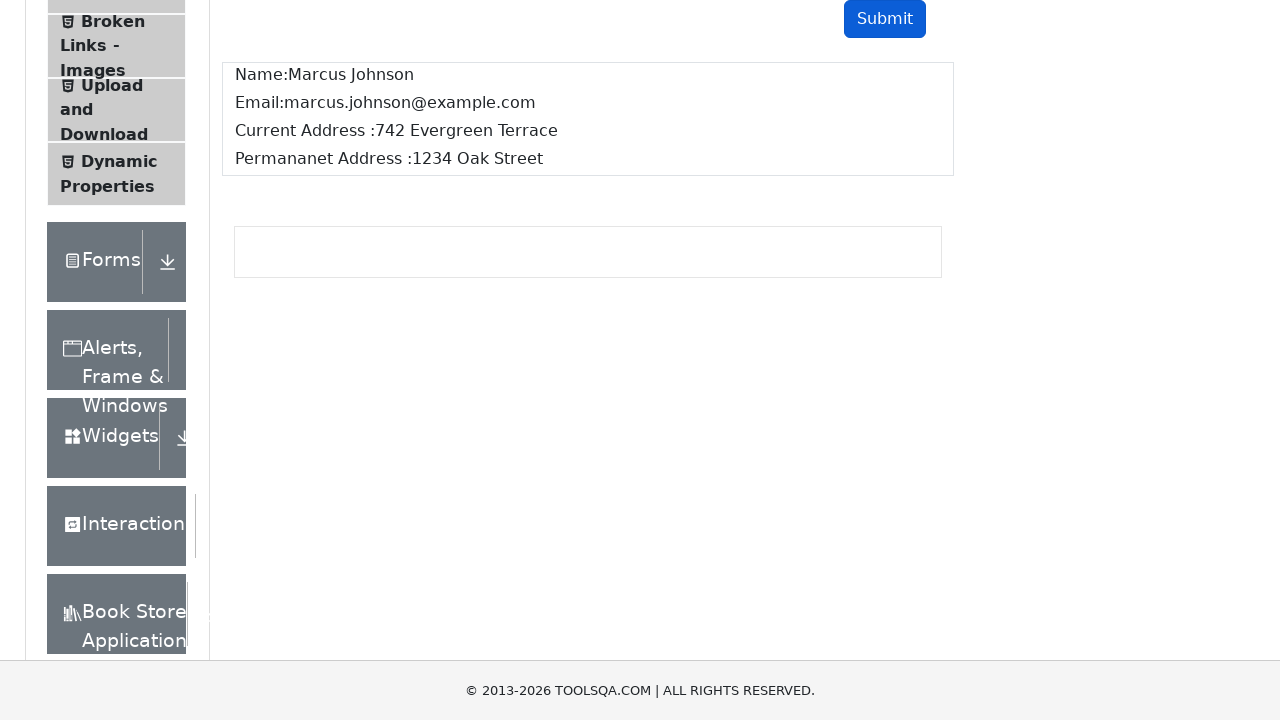